Opens YouTube and fills the search box with a search query

Starting URL: https://youtube.com

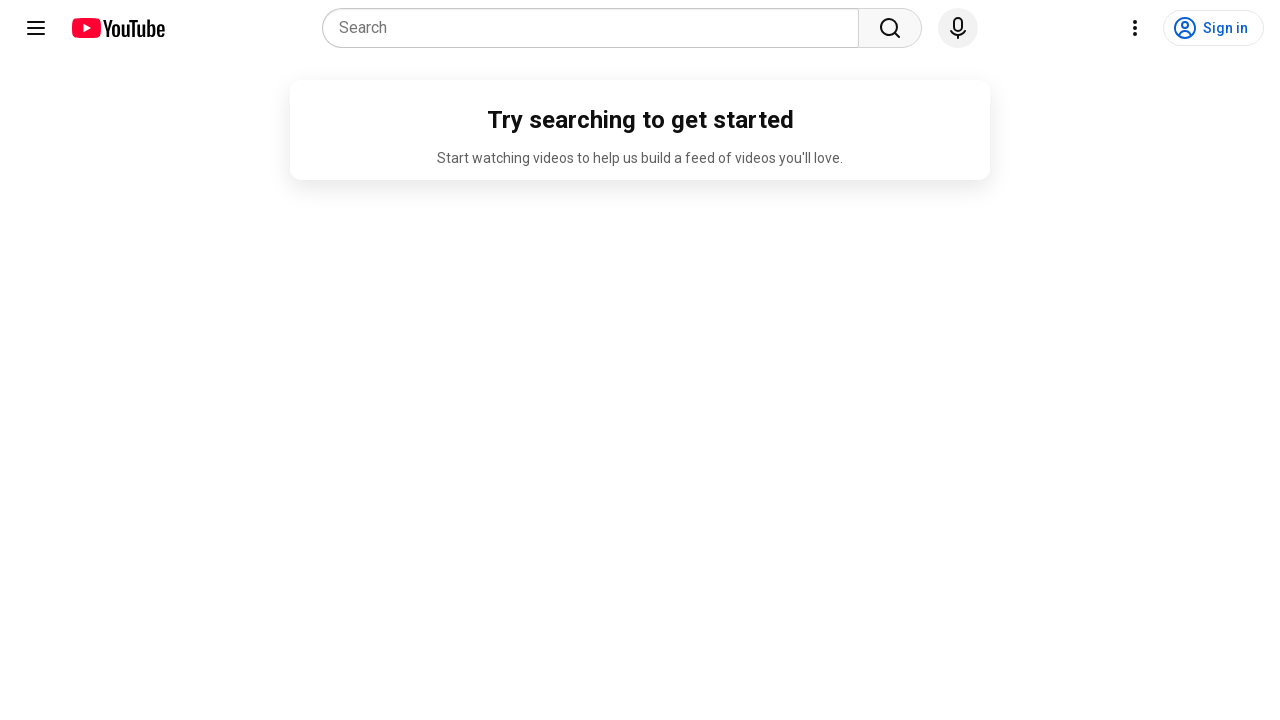

Filled YouTube search box with 'Mohak mangal' on [name="search_query"]
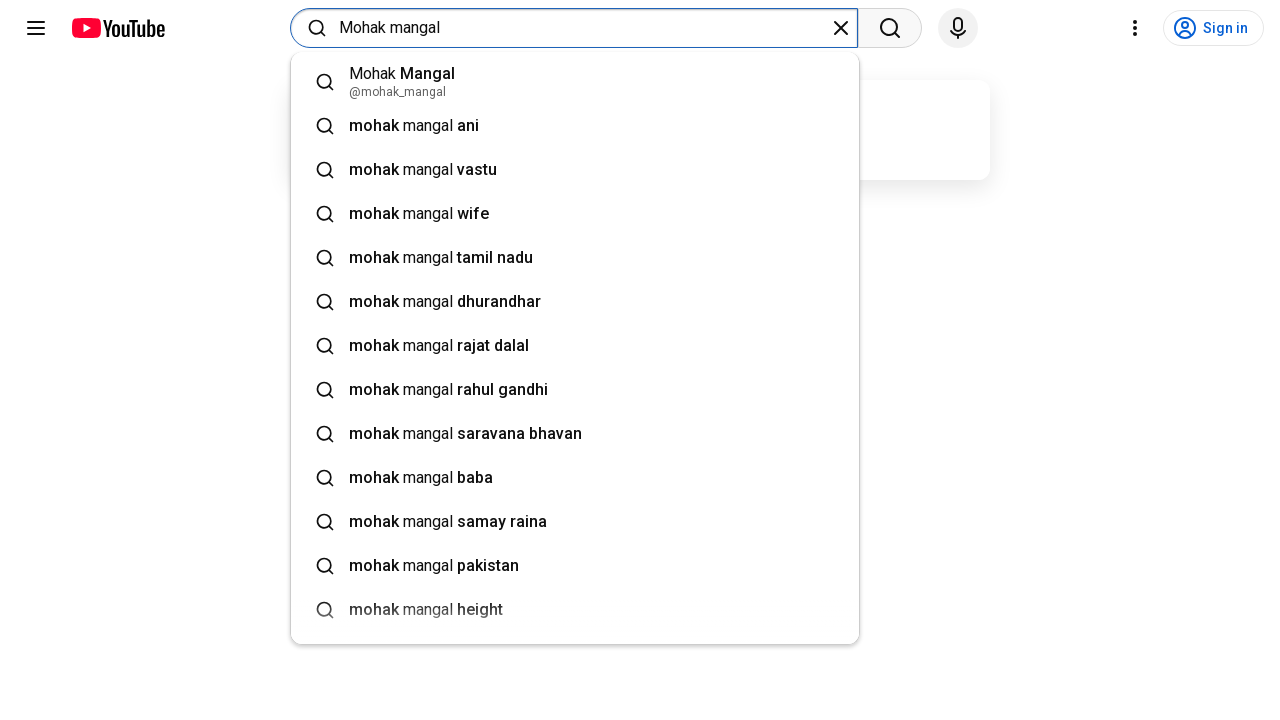

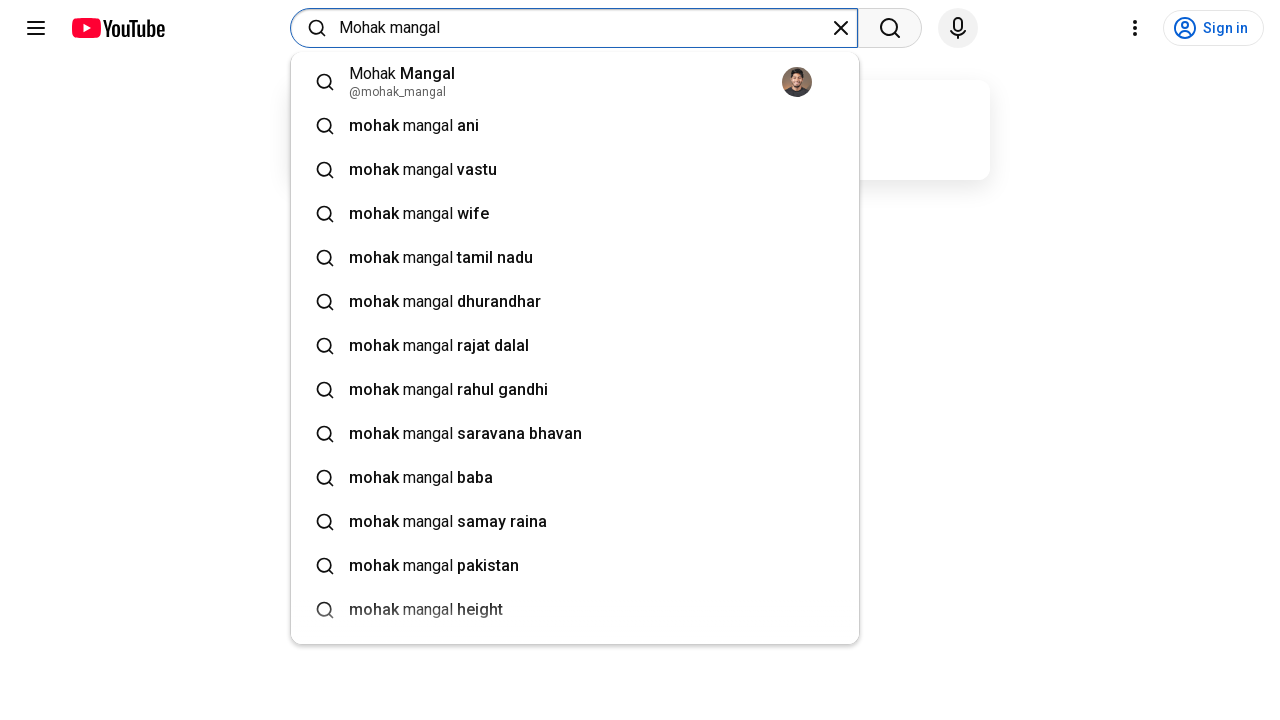